Tests drag and drop functionality by dragging an element from a source position to a target droppable area on the jQuery UI demo page

Starting URL: https://jqueryui.com/droppable/

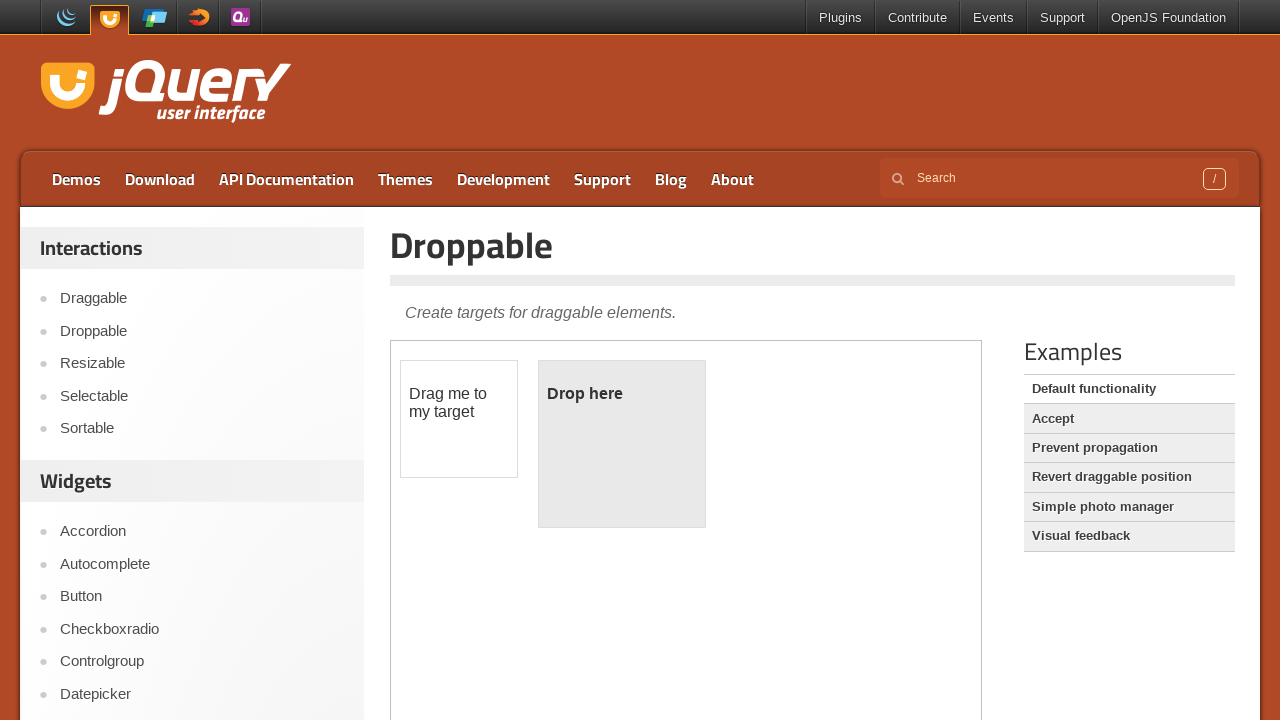

Waited for iframe.demo-frame to load
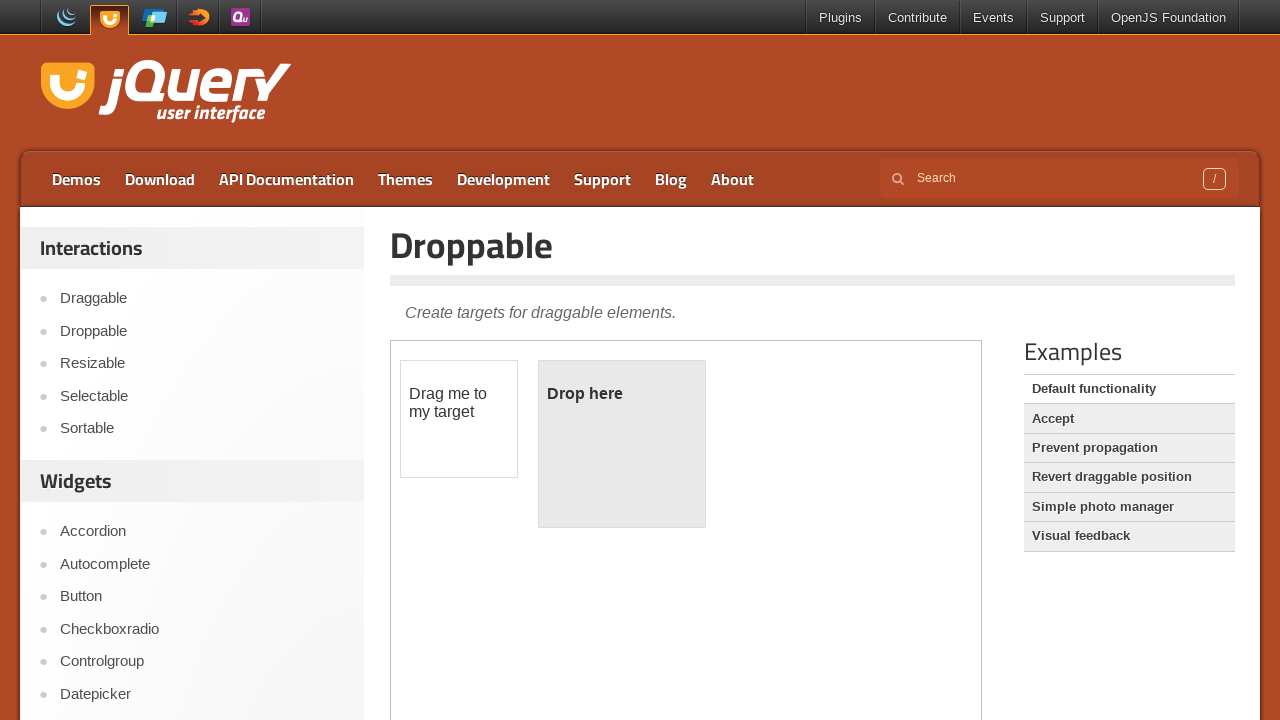

Located iframe containing draggable and droppable elements
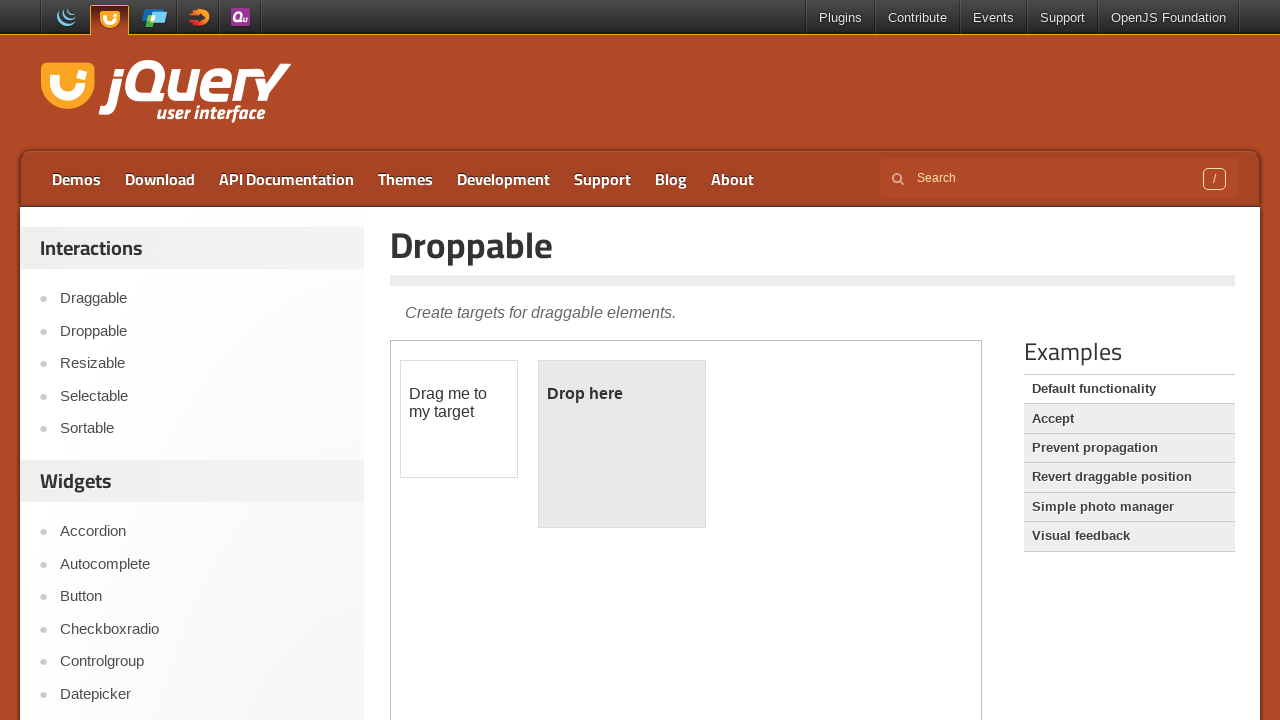

Waited for draggable element to become visible
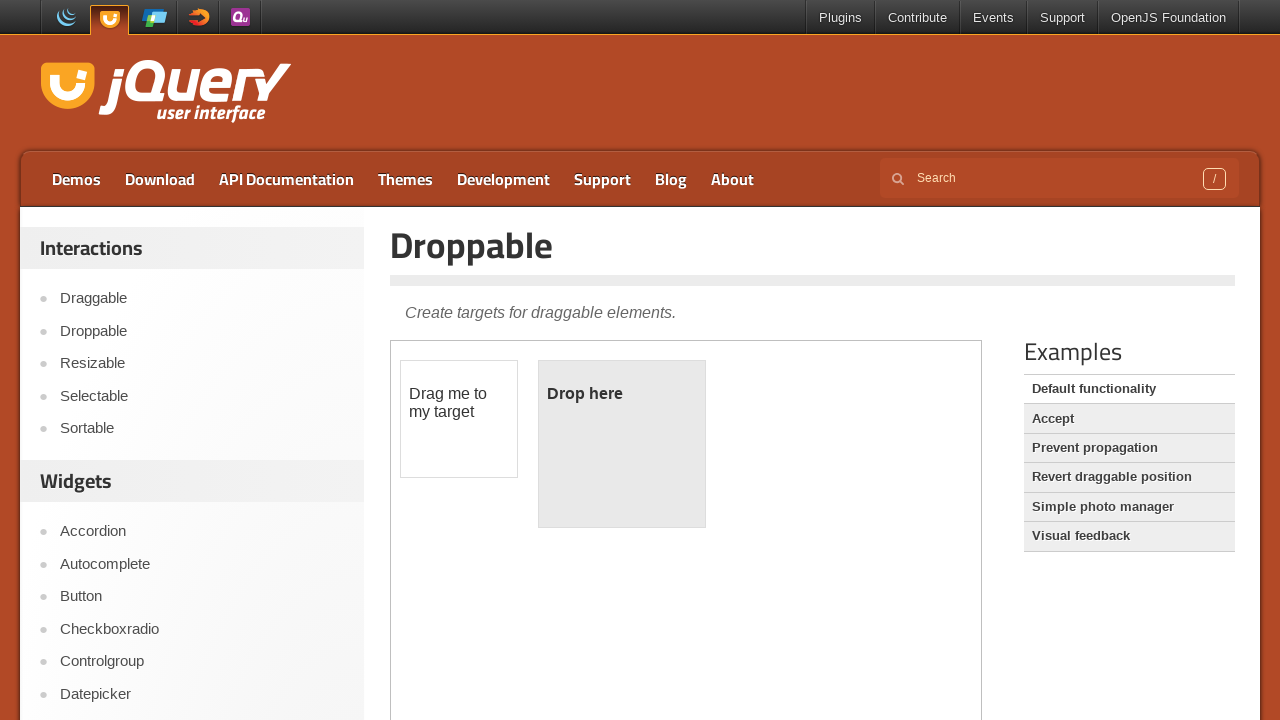

Waited for droppable element to become visible
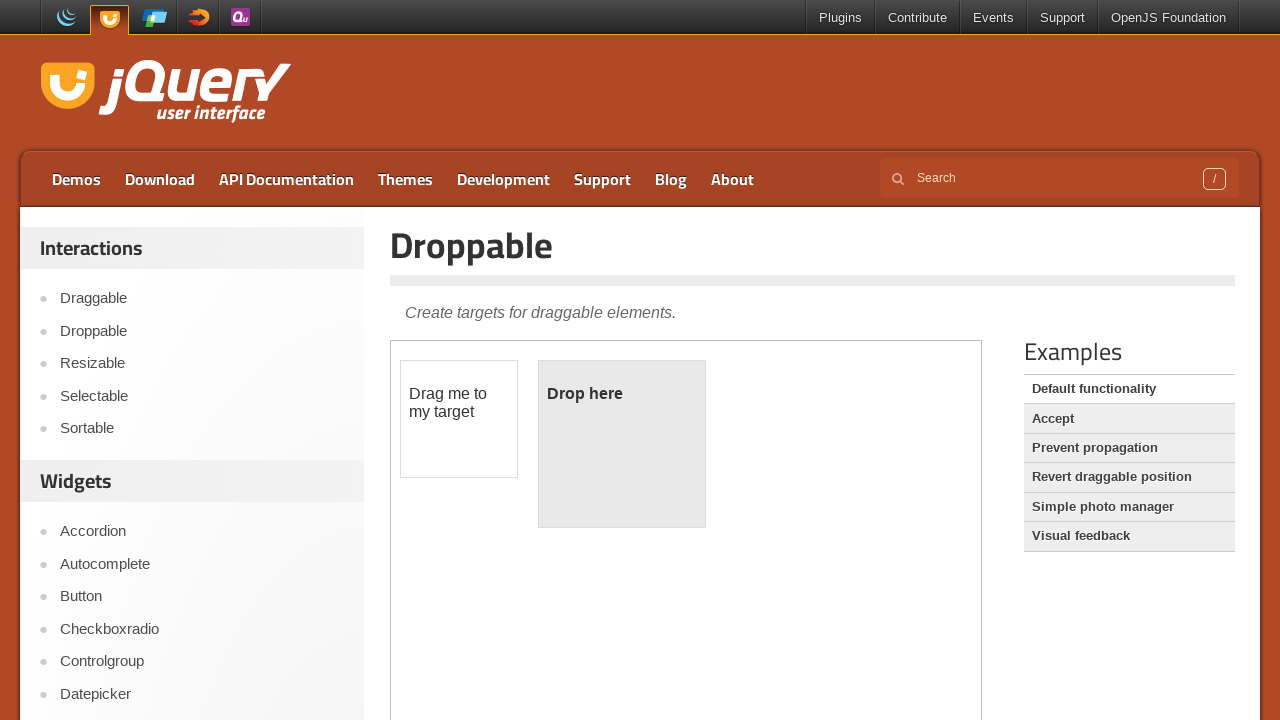

Located the draggable source element
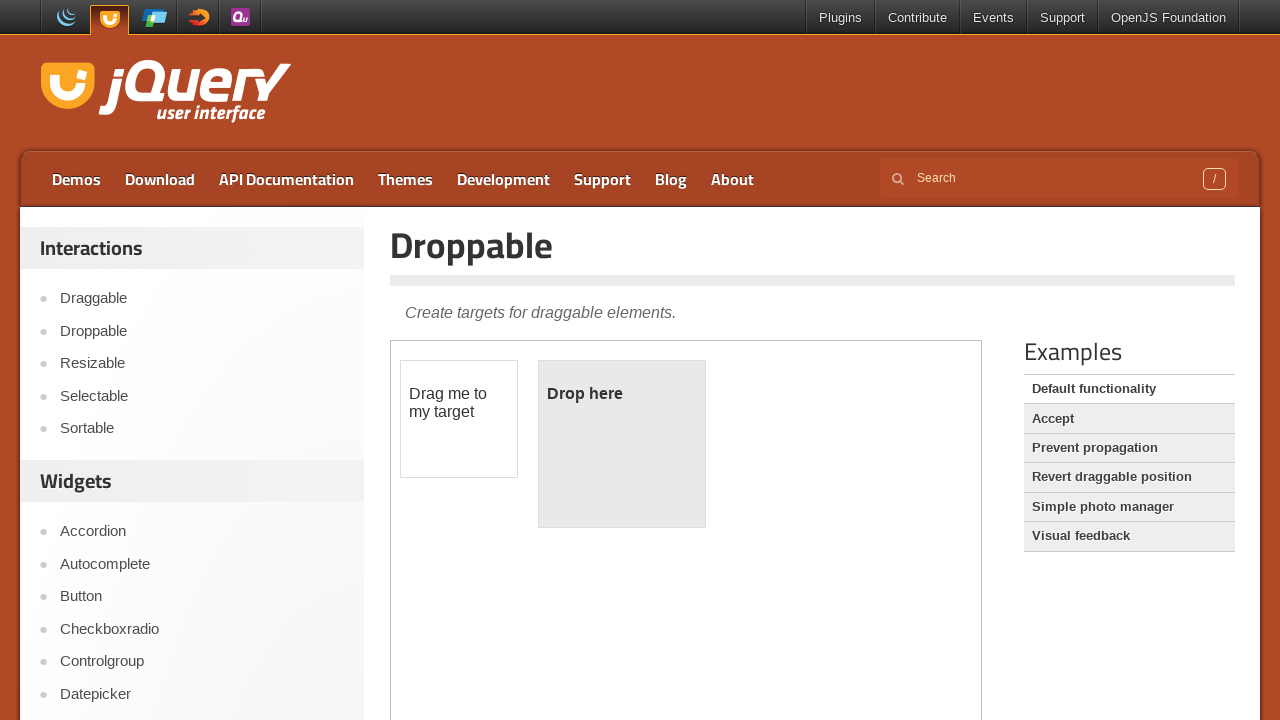

Located the droppable destination element
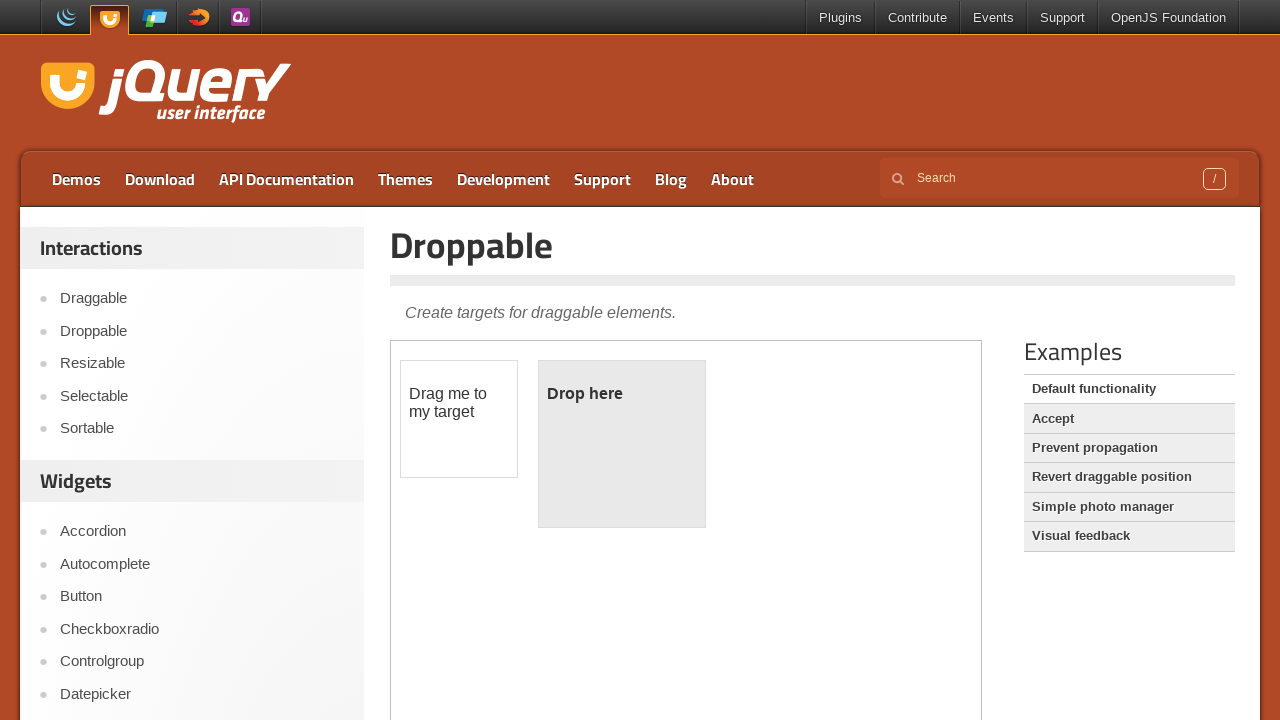

Dragged element from source to droppable target area at (622, 444)
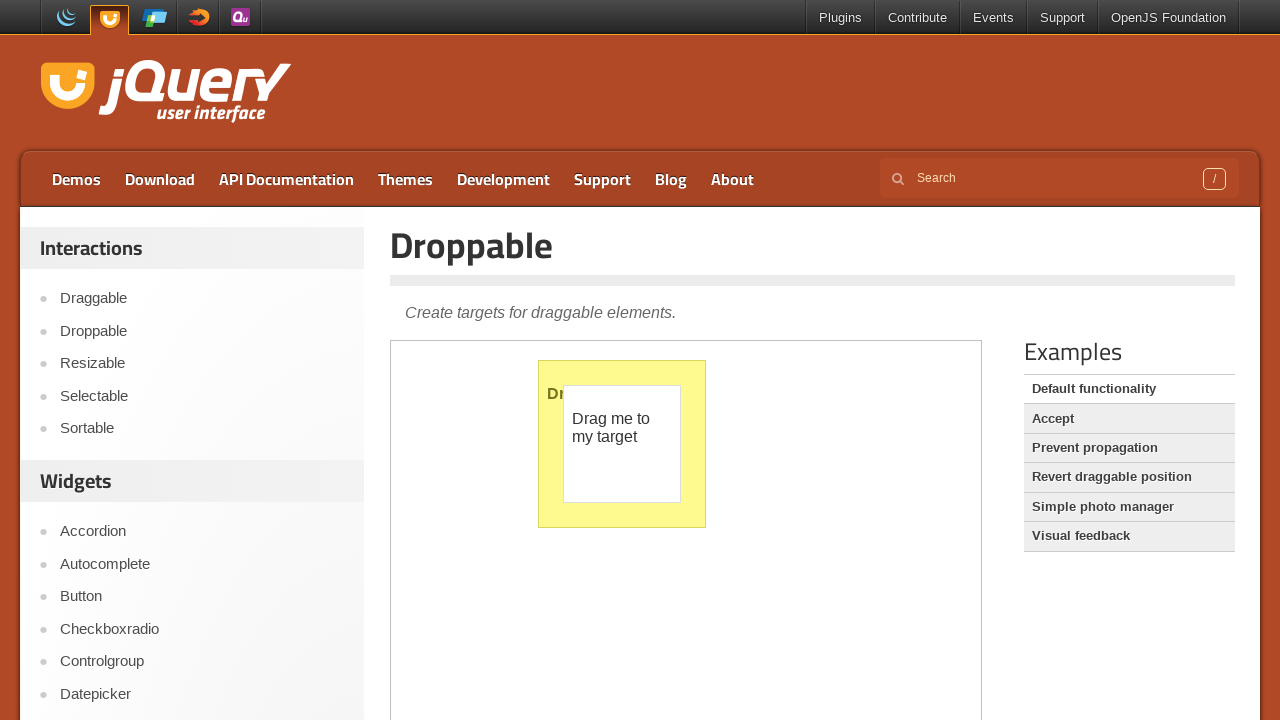

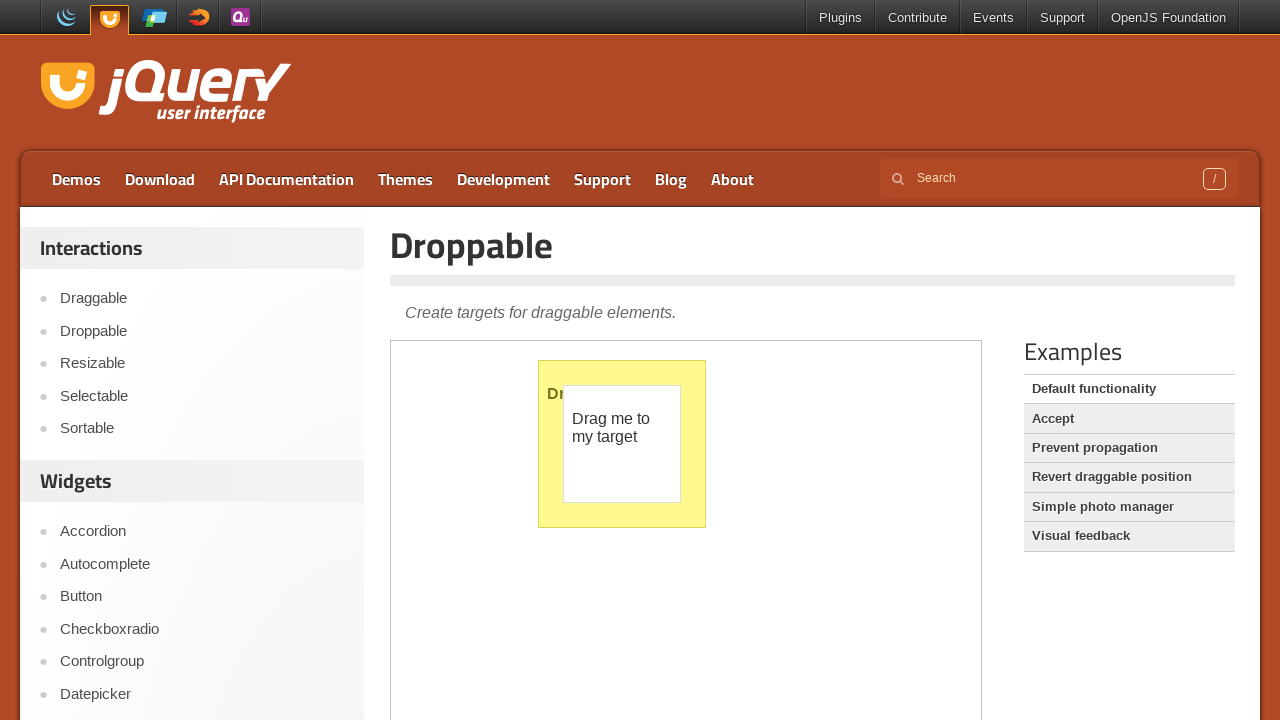